Tests navigation to the Error page by clicking the error button.

Starting URL: http://uitest.duodecadits.com/

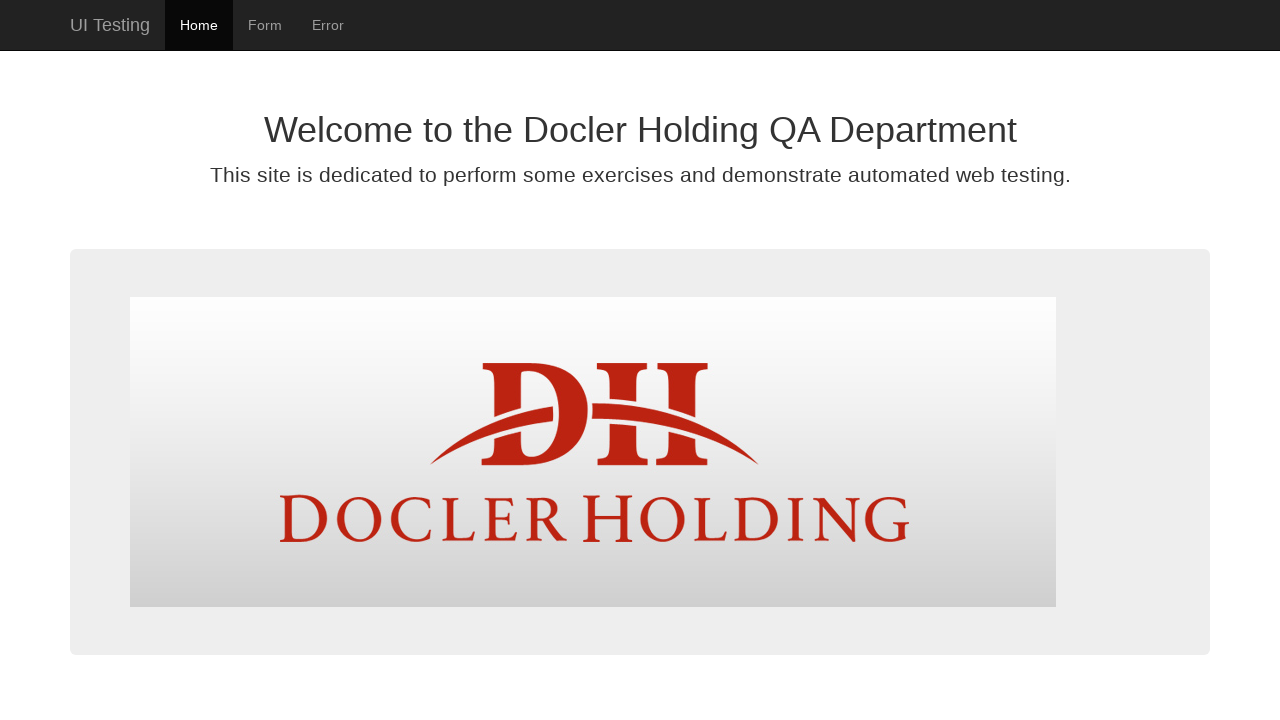

Clicked error button at (328, 25) on #error
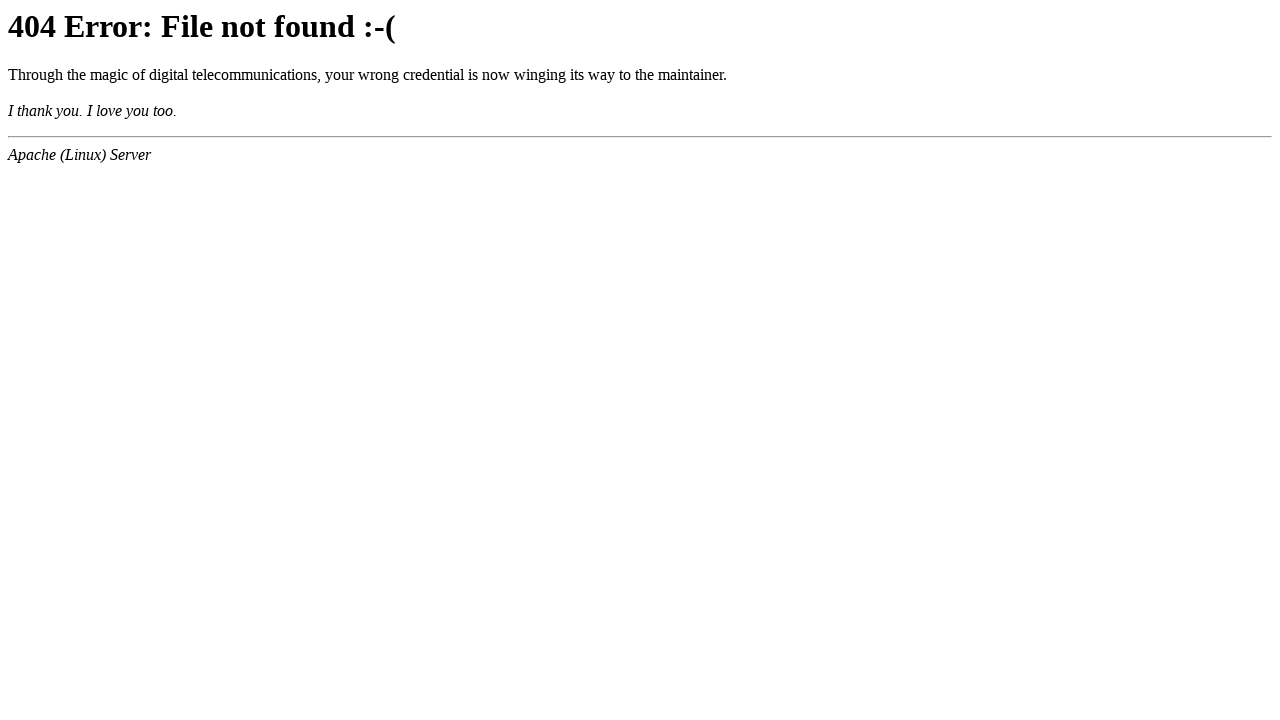

Waited for page to load (networkidle)
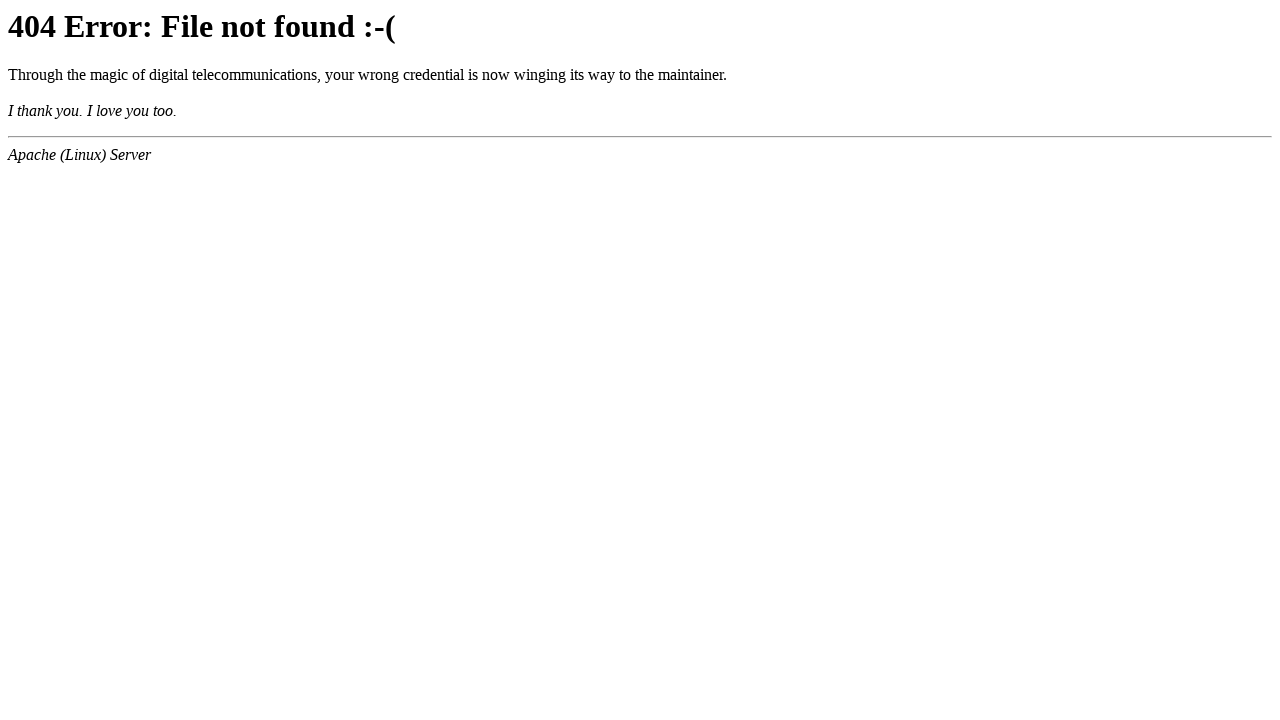

Retrieved current URL
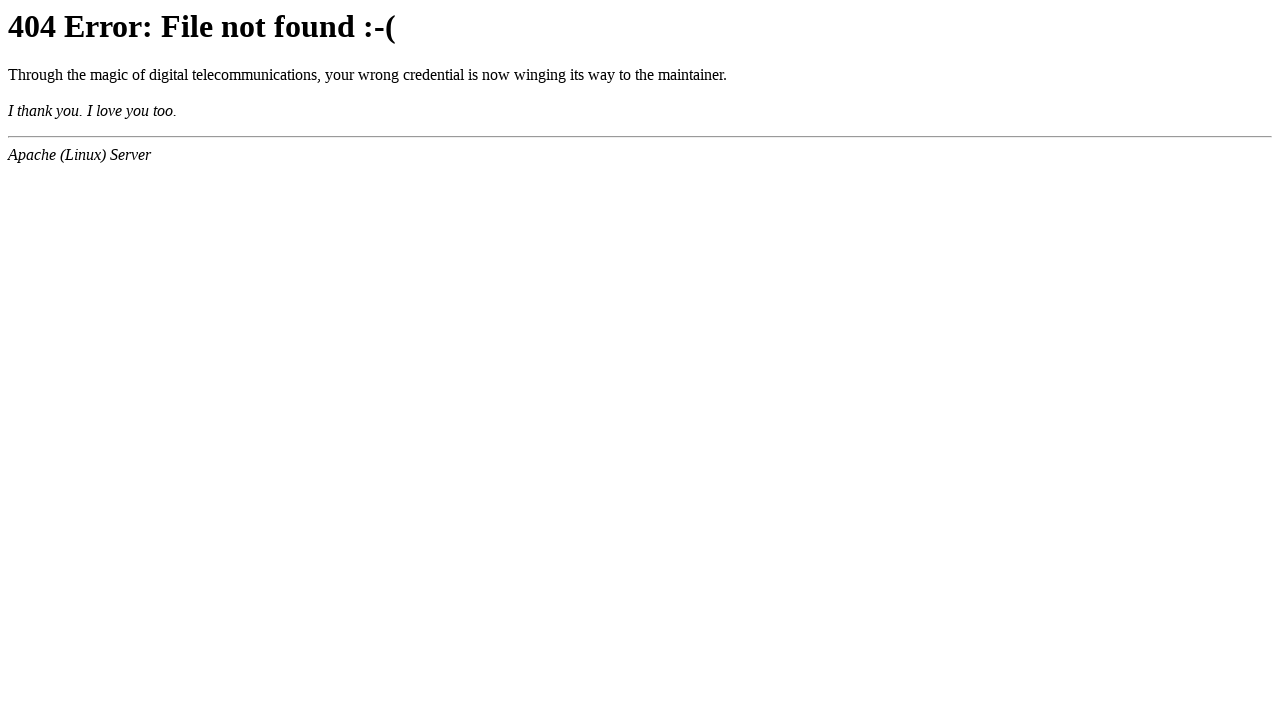

Verified navigation to error page - URL contains 'error'
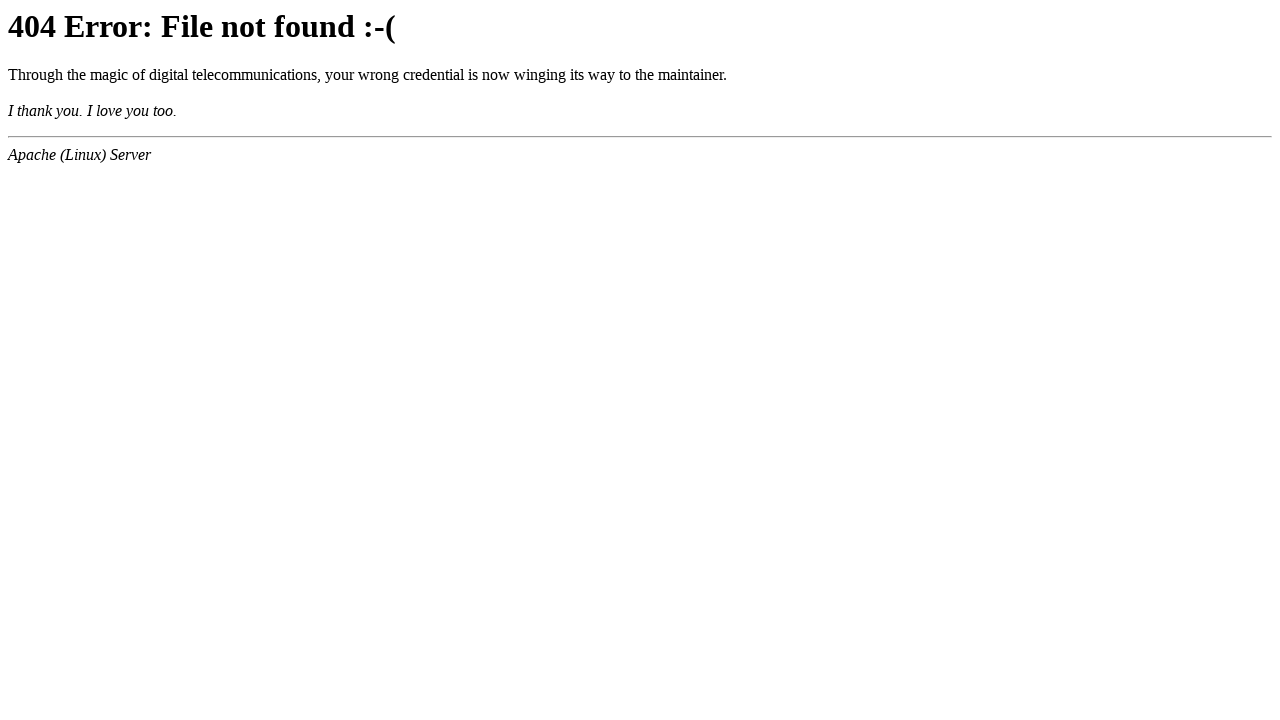

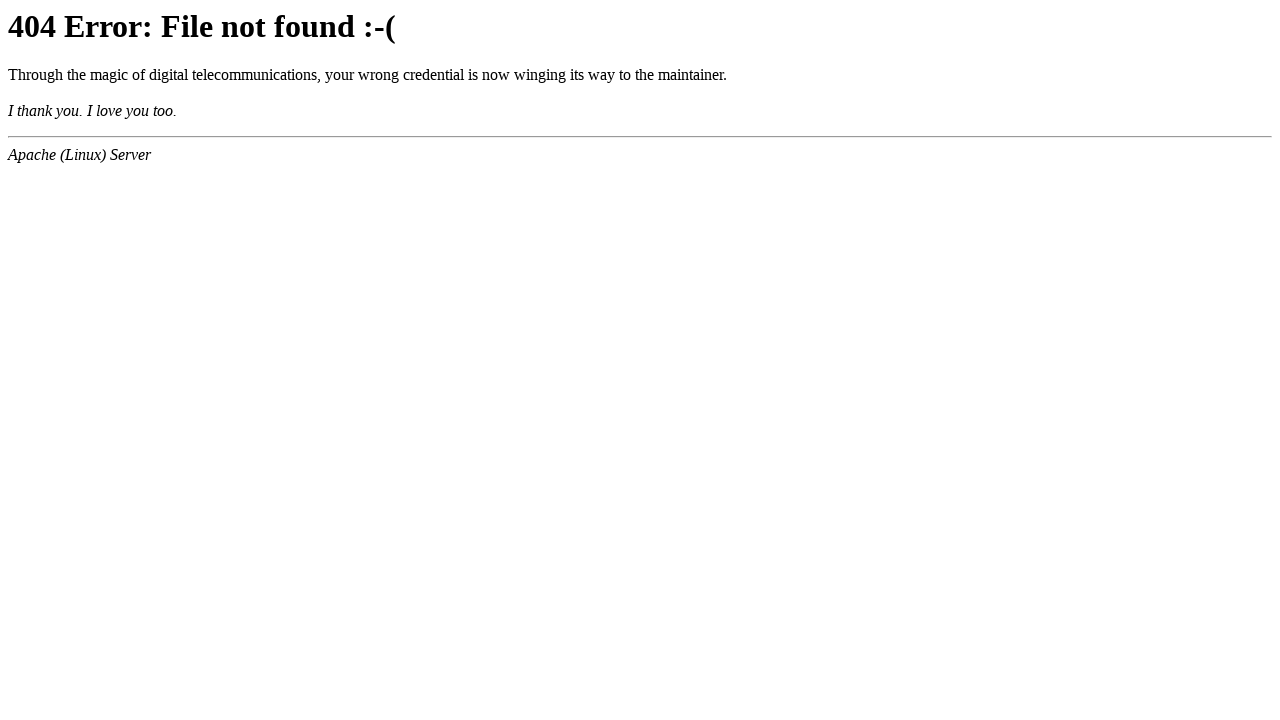